Tests adding a book review by scrolling to a book, opening it, going to reviews tab, rating 5 stars, and submitting a review with name and email

Starting URL: https://practice.automationtesting.in/

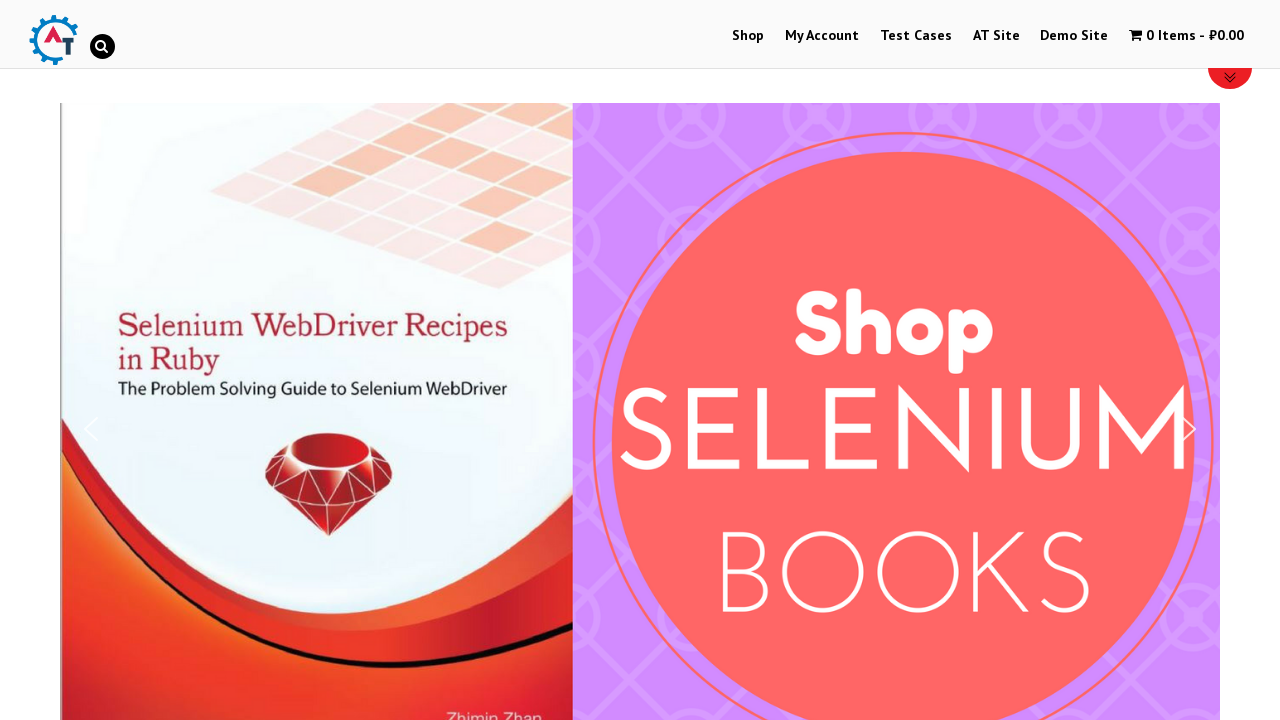

Scrolled down 600 pixels to find book
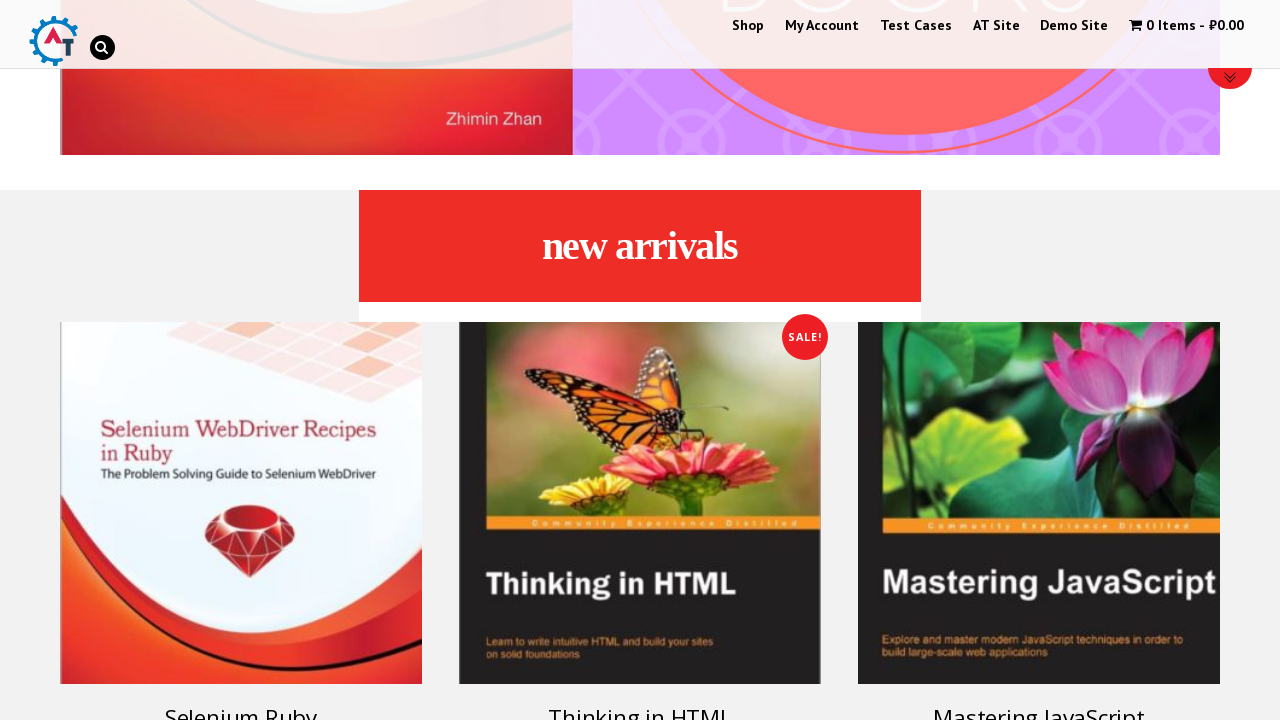

Clicked on 'Selenium Ruby' book at (241, 702) on text=Selenium Ruby
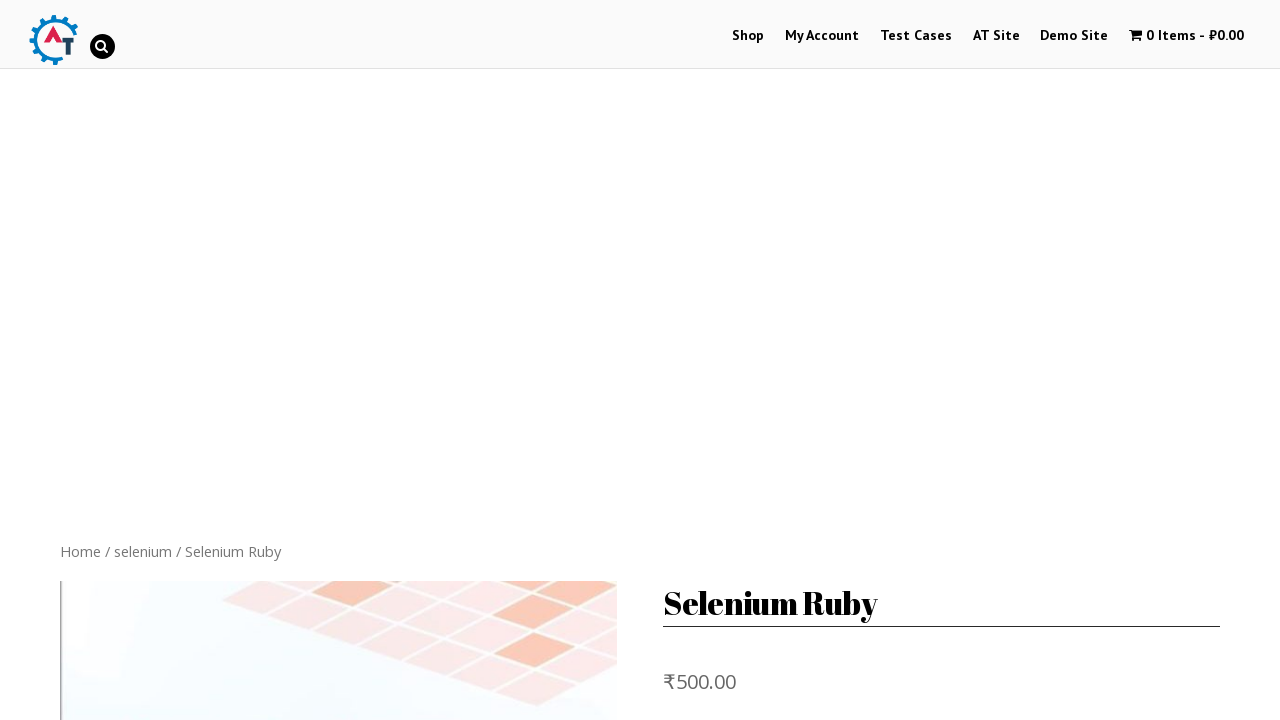

Clicked on Reviews tab at (309, 360) on text=Reviews
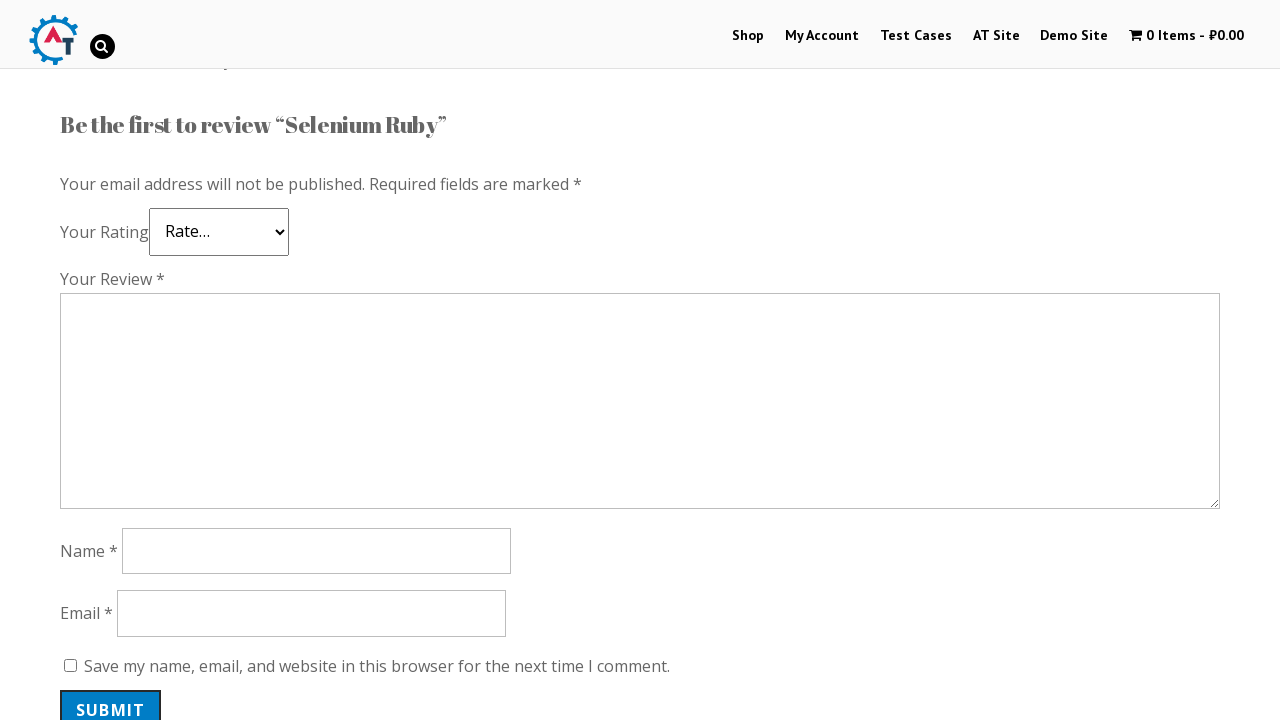

Reviews section loaded
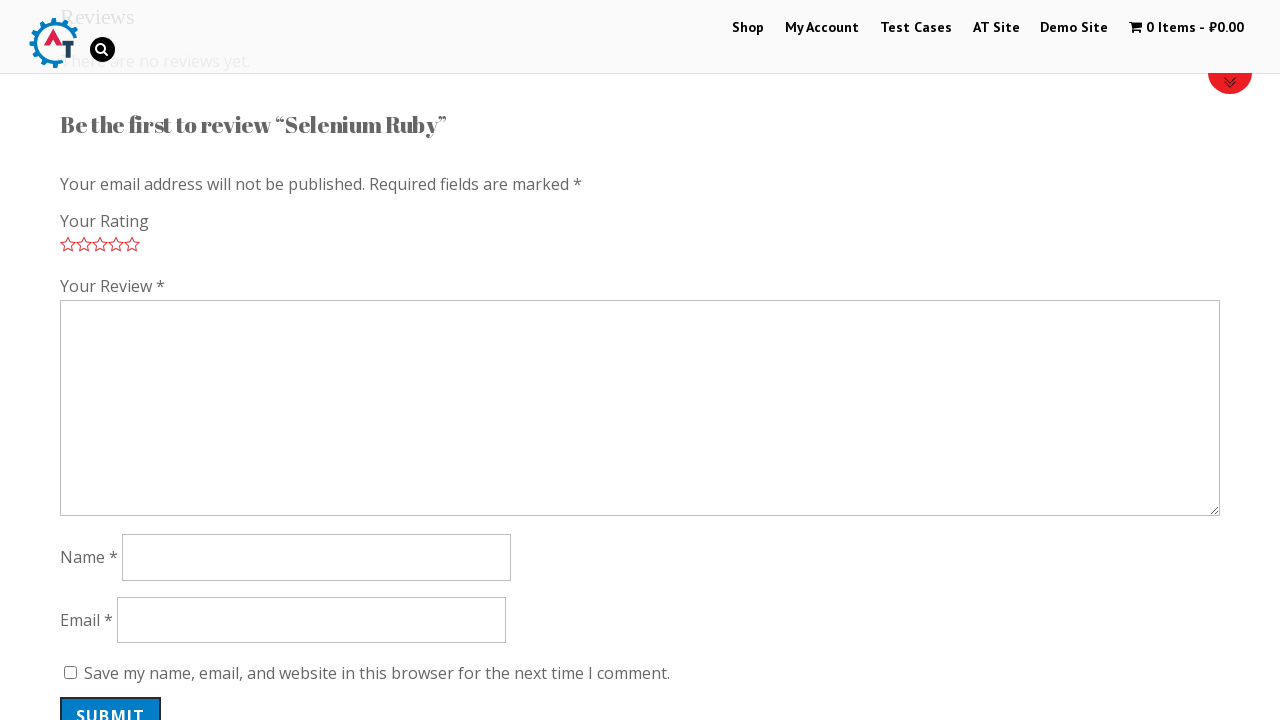

Clicked 5-star rating at (132, 244) on .stars a:nth-child(5)
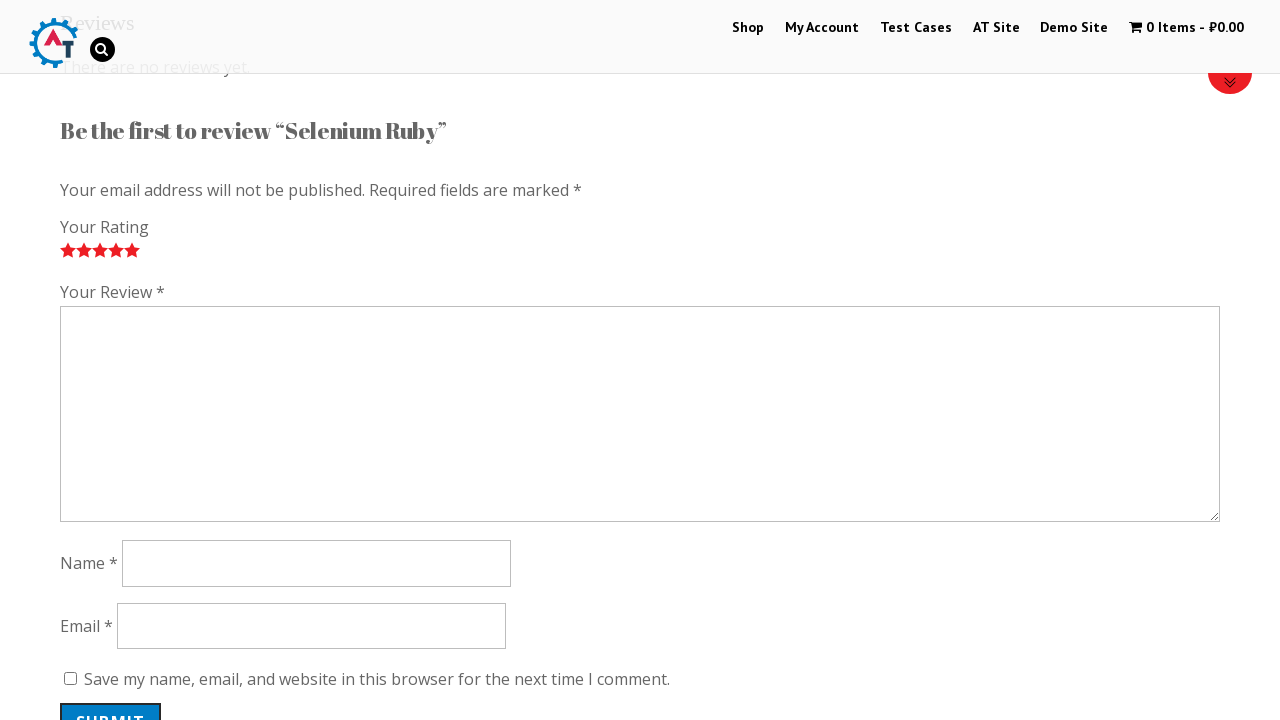

Filled review comment field with 'Nice book!' on #comment
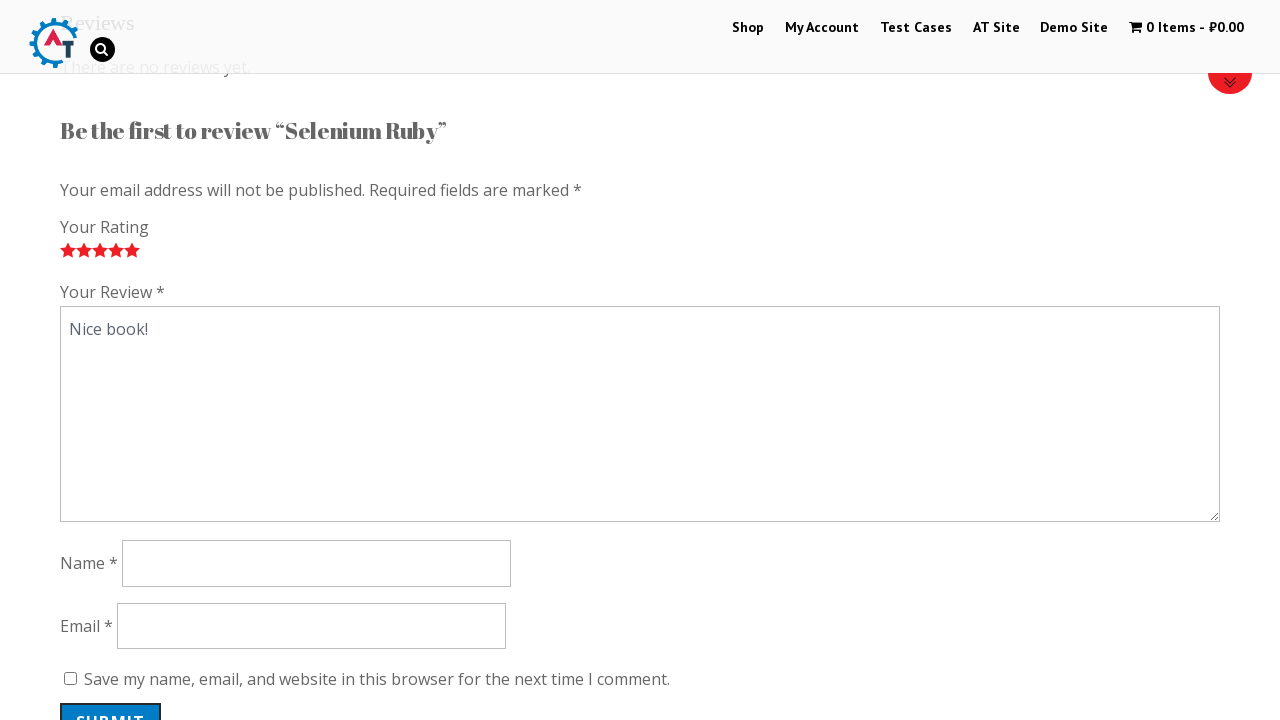

Filled name field with 'John Tester' on #author
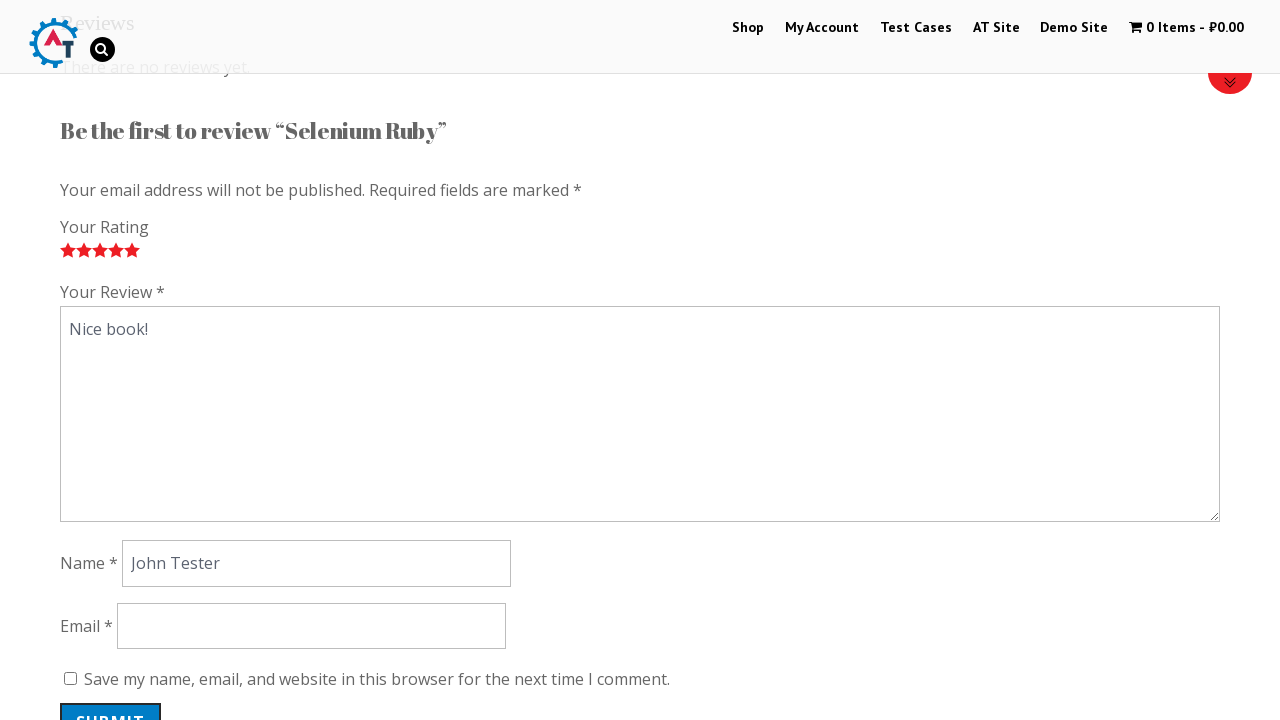

Filled email field with 'johntester2024@example.com' on #email
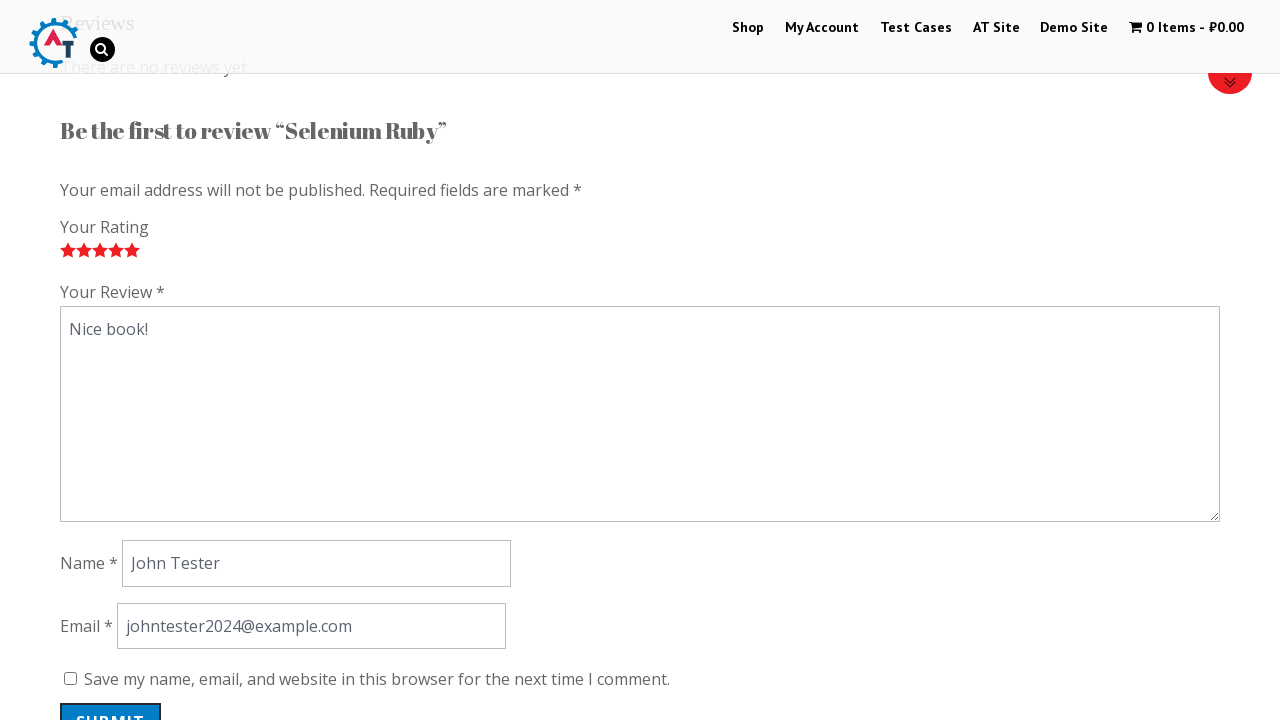

Clicked Submit button to post review at (111, 700) on #submit
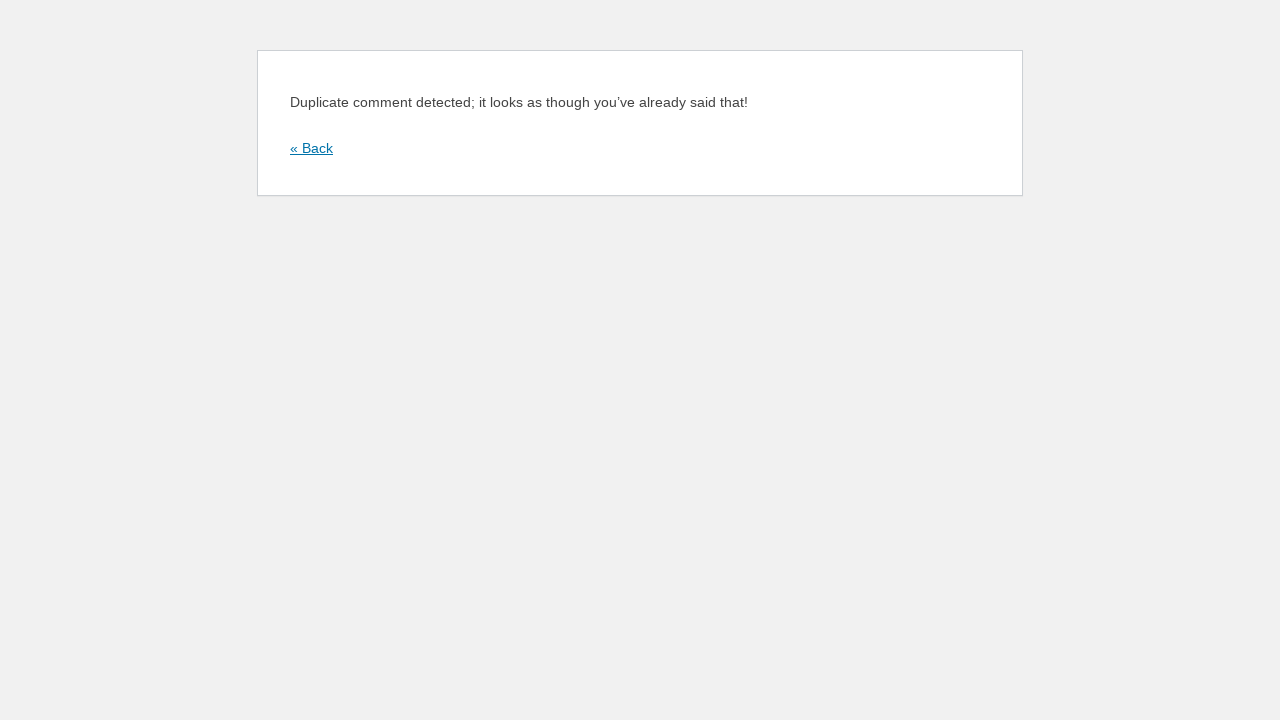

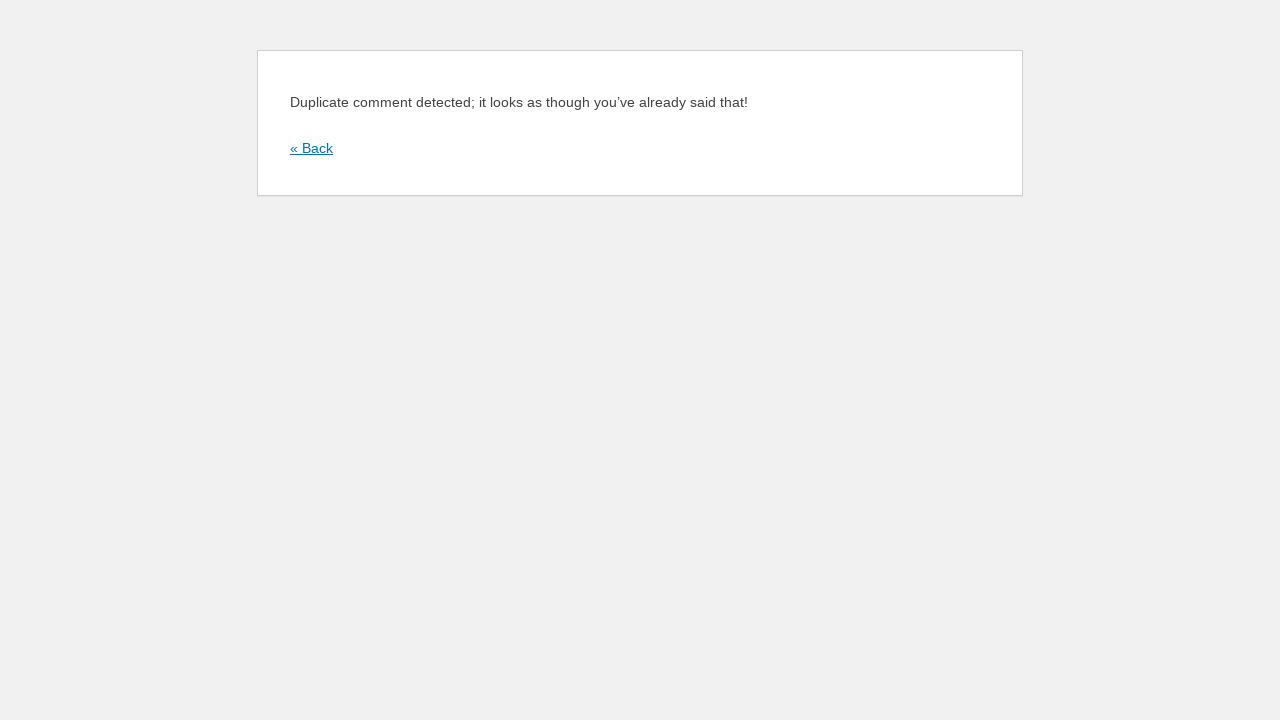